Tests login form validation by entering a valid username and invalid password, then verifying the password error message appears

Starting URL: http://the-internet.herokuapp.com/login

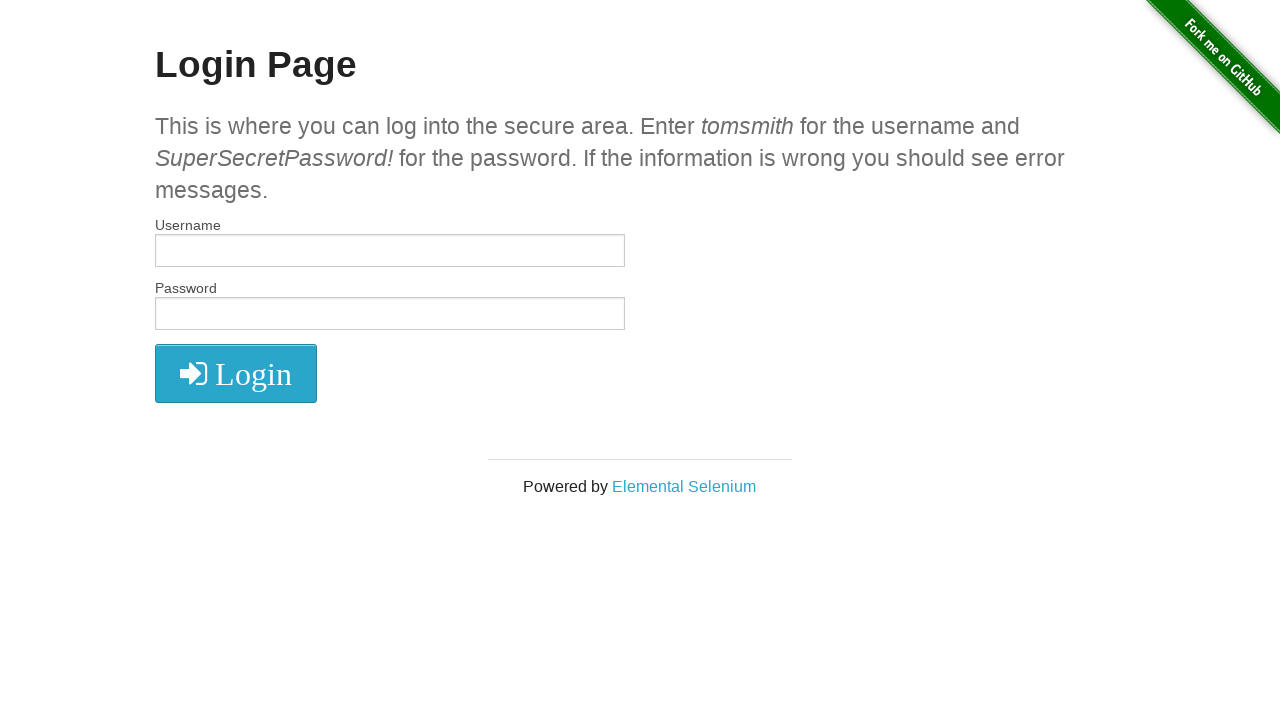

Entered valid username 'tomsmith' in username field on //input[@id='username']
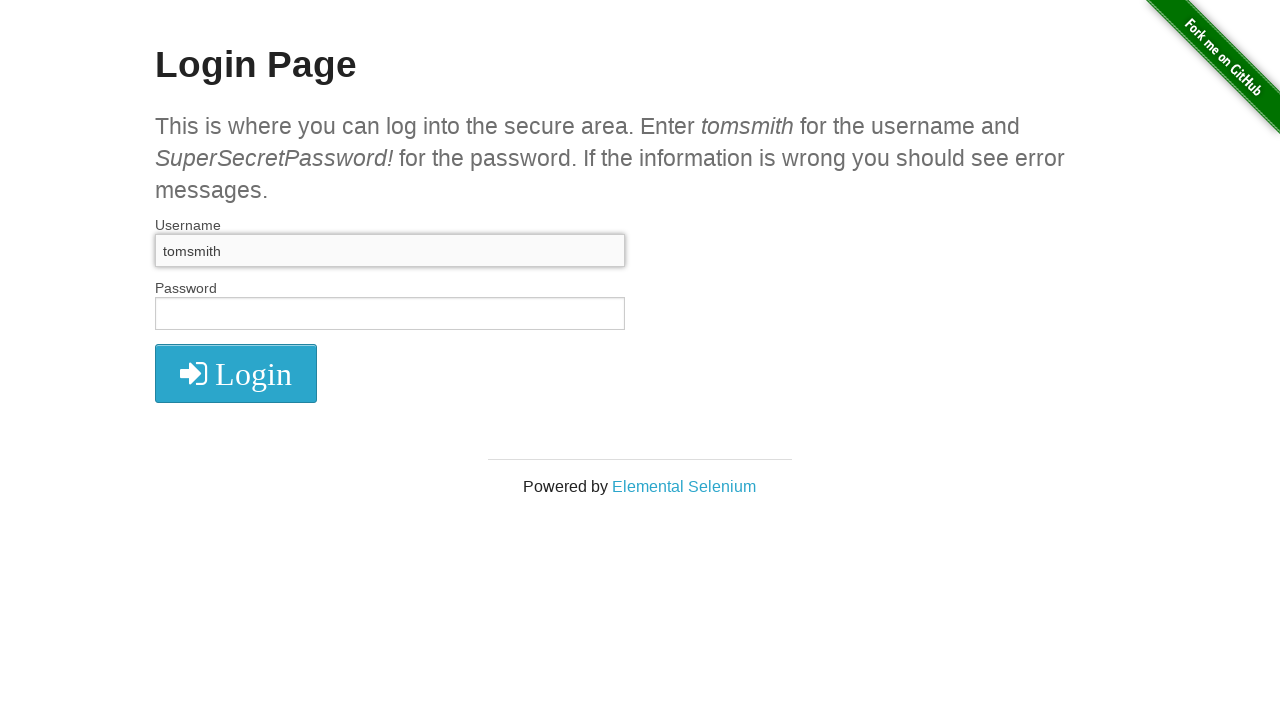

Entered invalid password 'SuperSecretPassword' (missing exclamation mark) in password field on //input[@id='password']
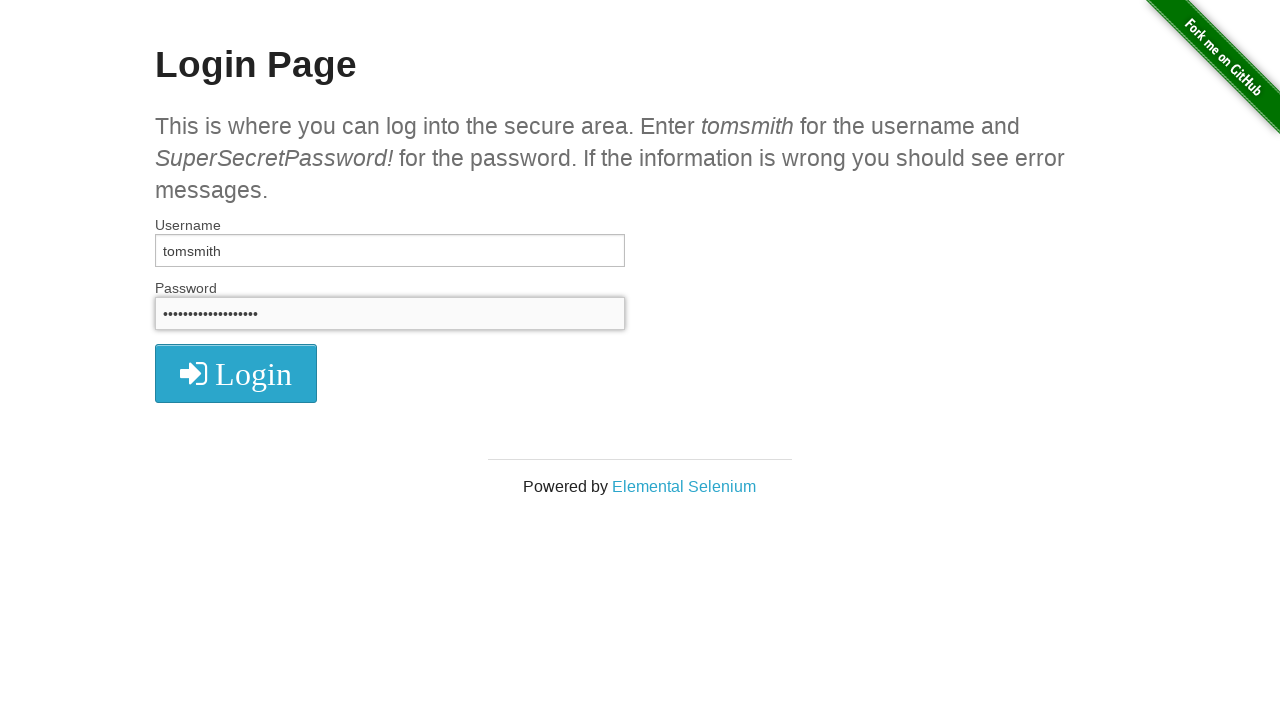

Clicked login button to submit form at (236, 374) on xpath=//i[@class='fa fa-2x fa-sign-in']
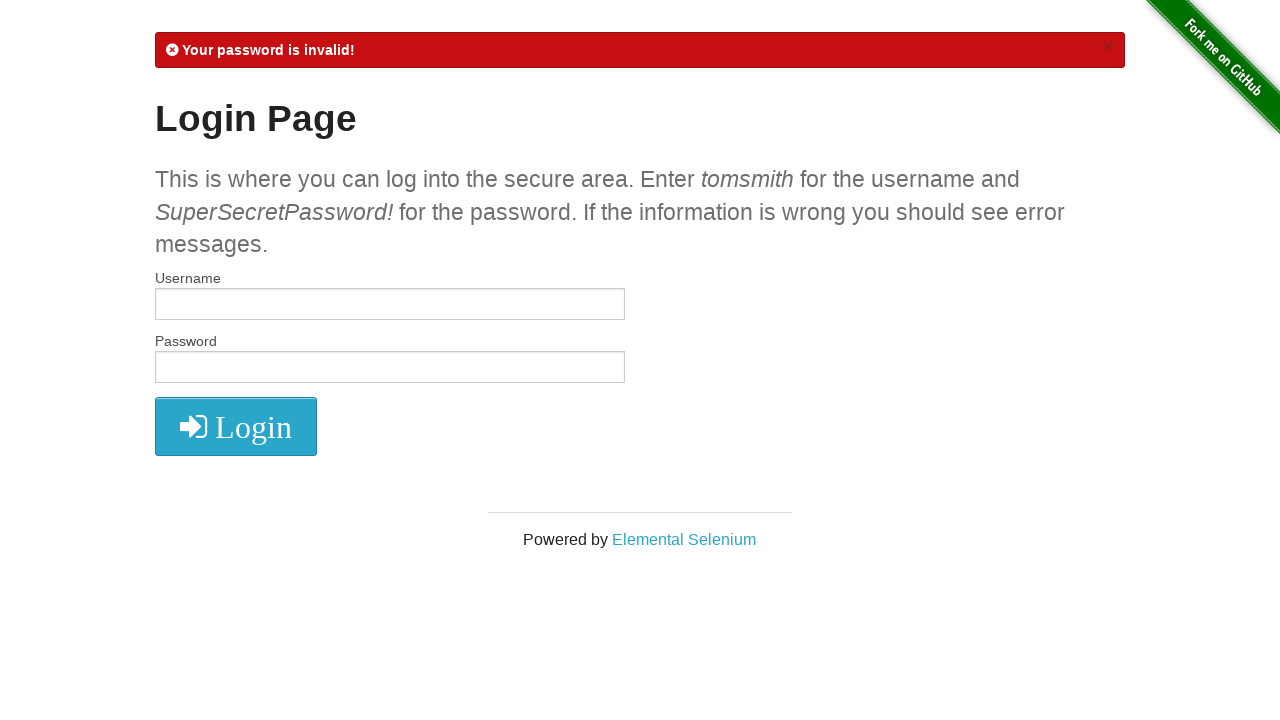

Password error message appeared on page
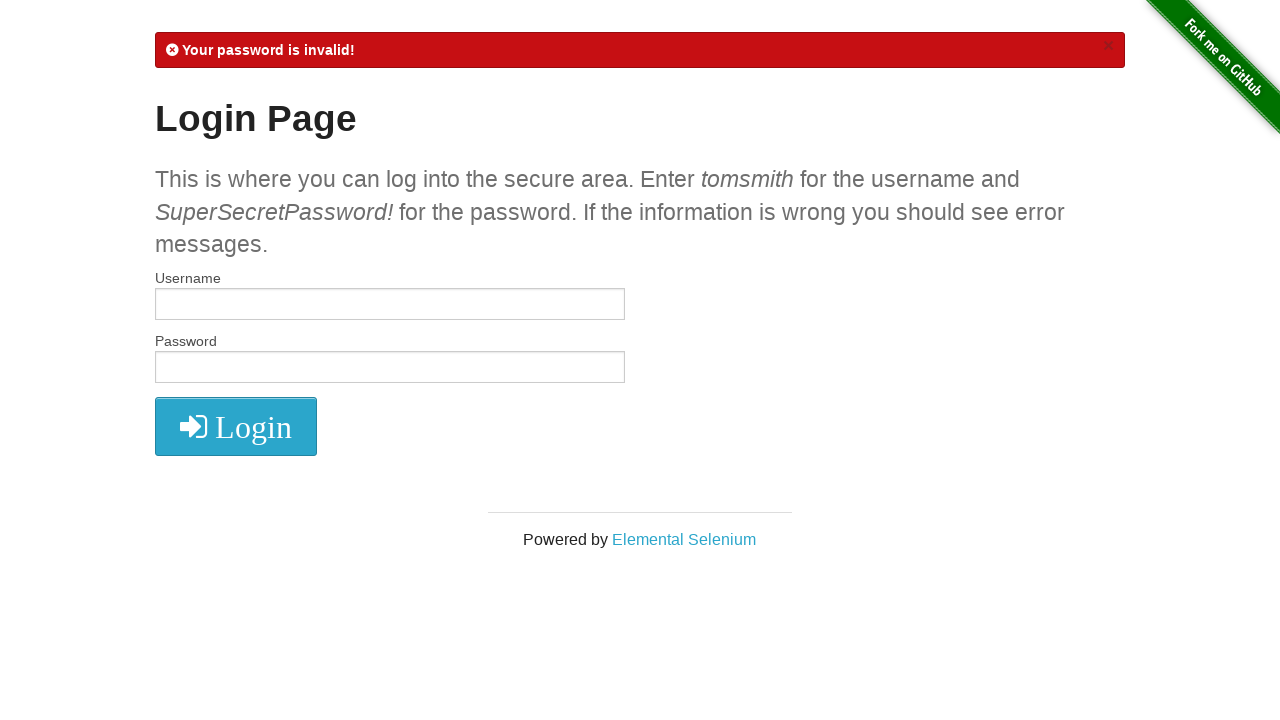

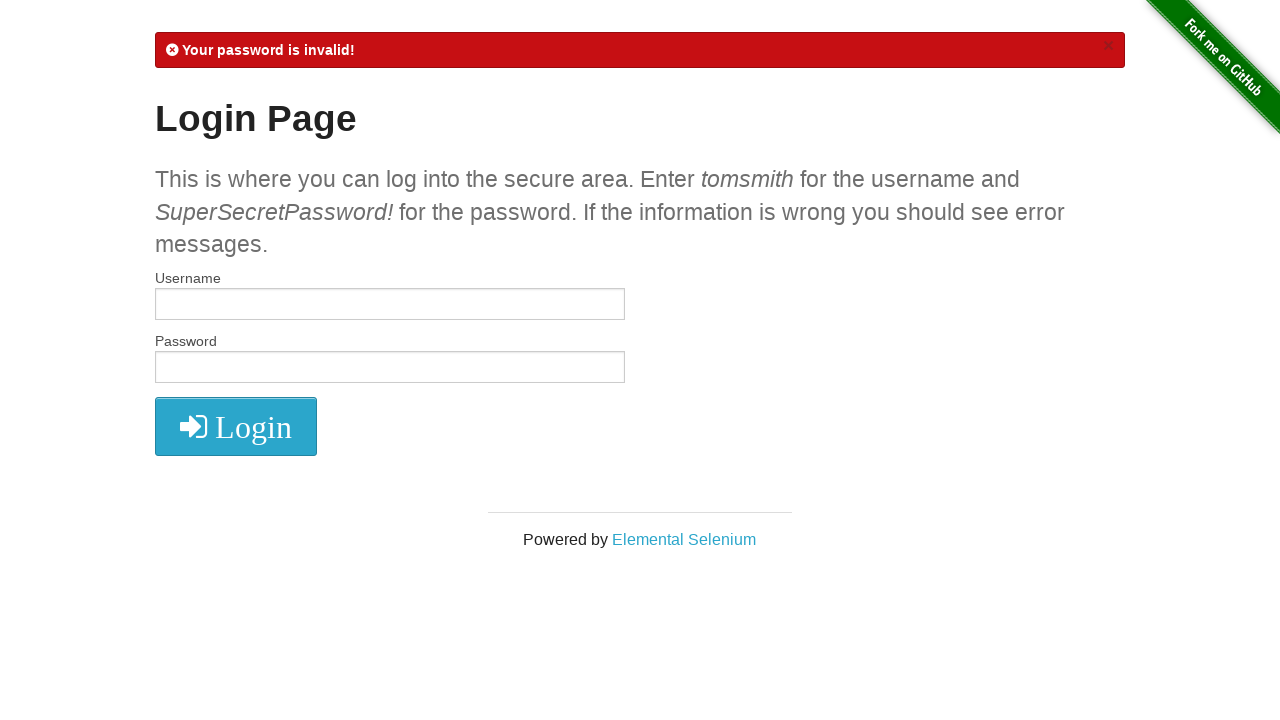